Tests that entered text is trimmed when editing a todo item

Starting URL: https://demo.playwright.dev/todomvc

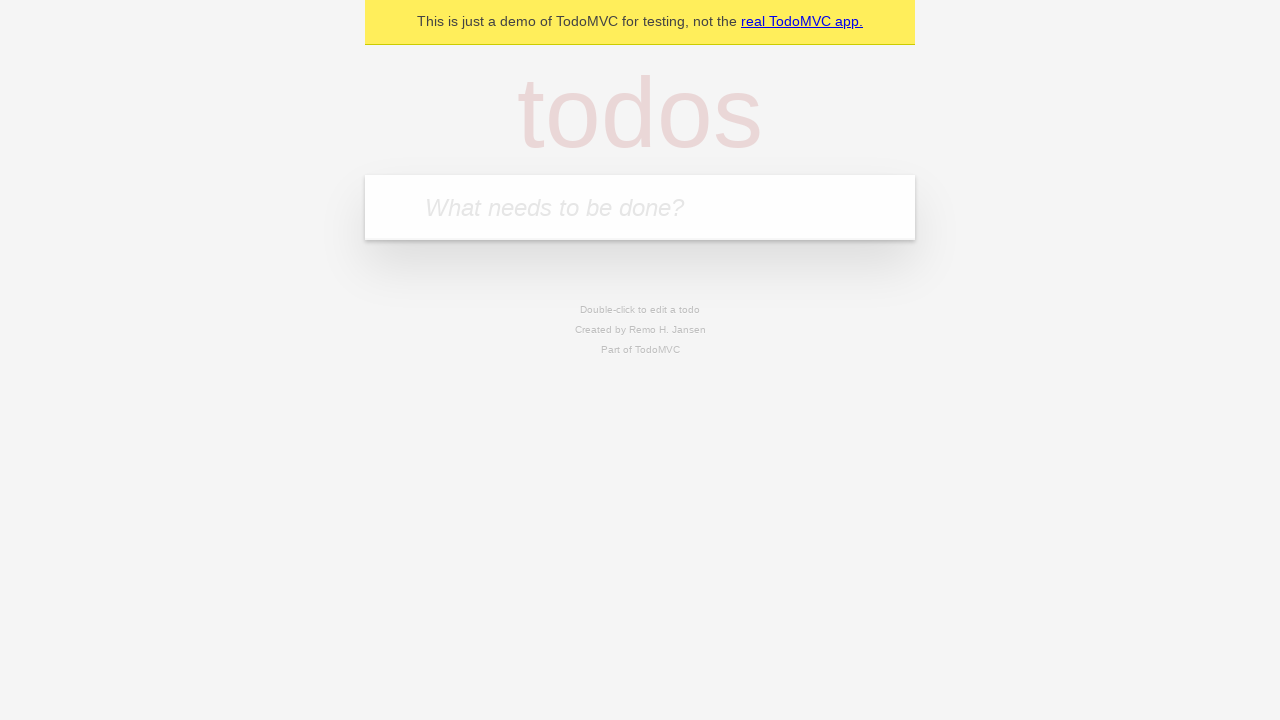

Filled new todo input with 'buy some cheese' on internal:attr=[placeholder="What needs to be done?"i]
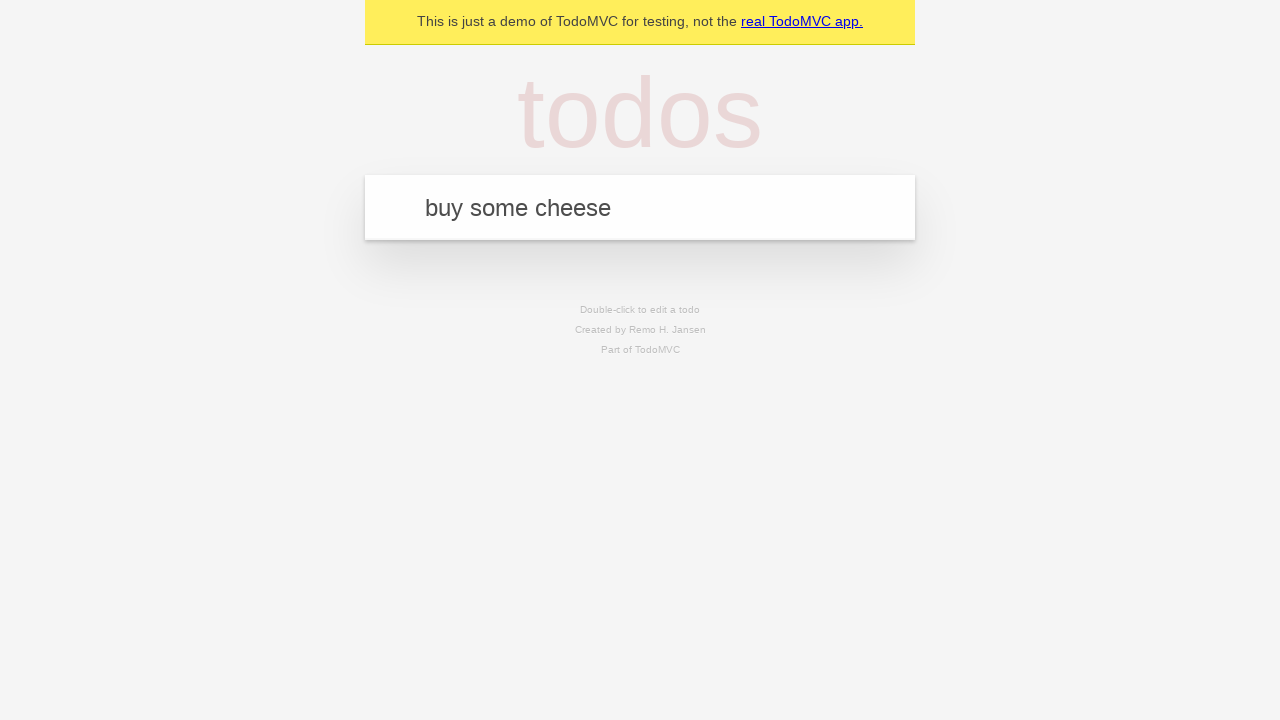

Pressed Enter to create todo 'buy some cheese' on internal:attr=[placeholder="What needs to be done?"i]
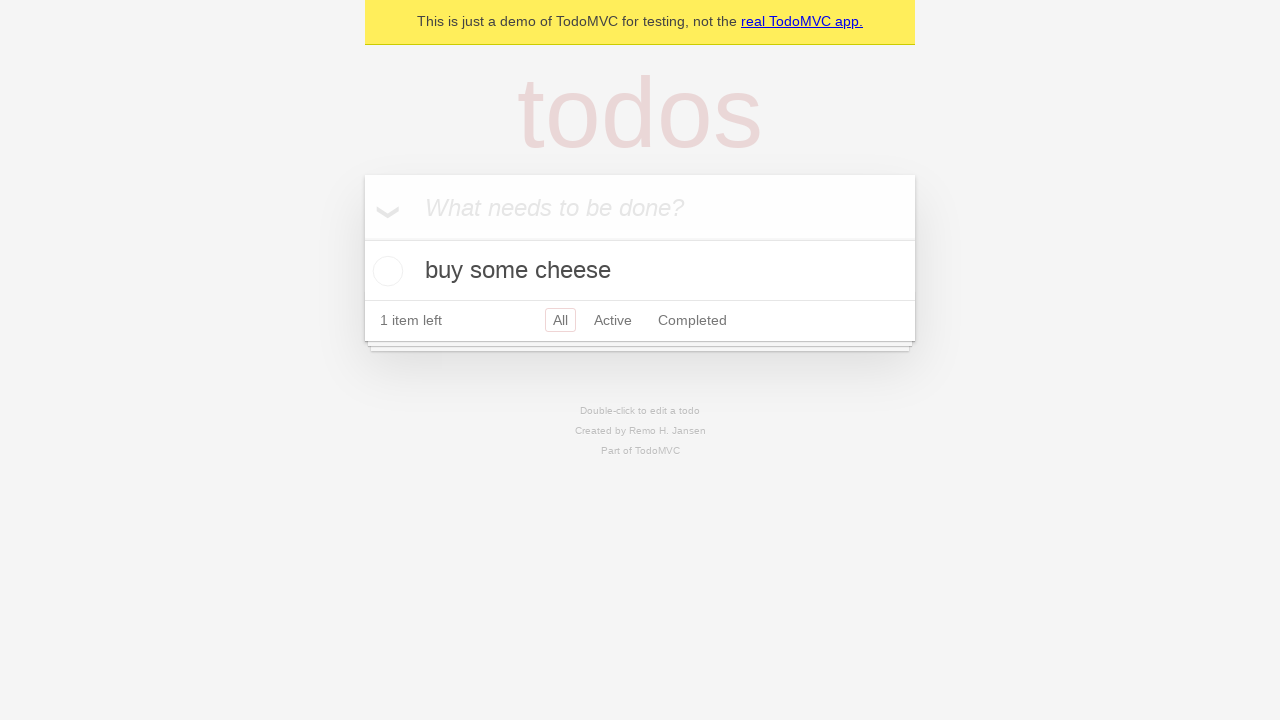

Filled new todo input with 'feed the cat' on internal:attr=[placeholder="What needs to be done?"i]
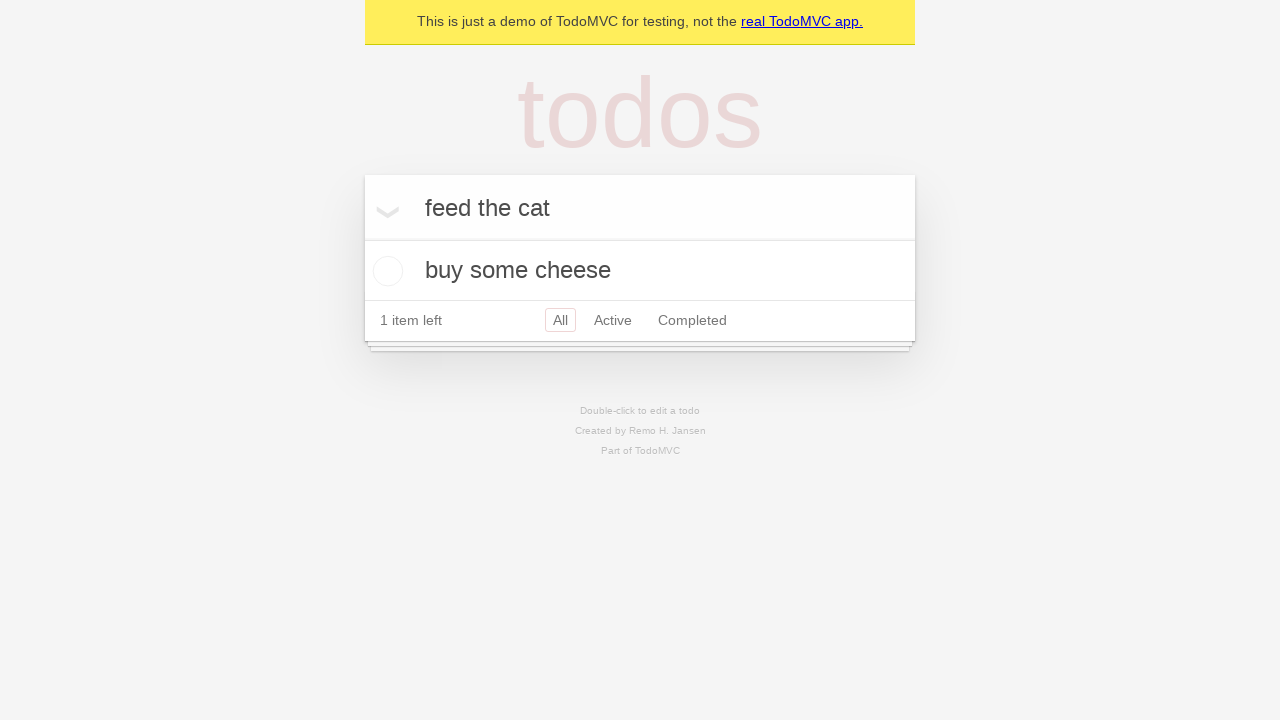

Pressed Enter to create todo 'feed the cat' on internal:attr=[placeholder="What needs to be done?"i]
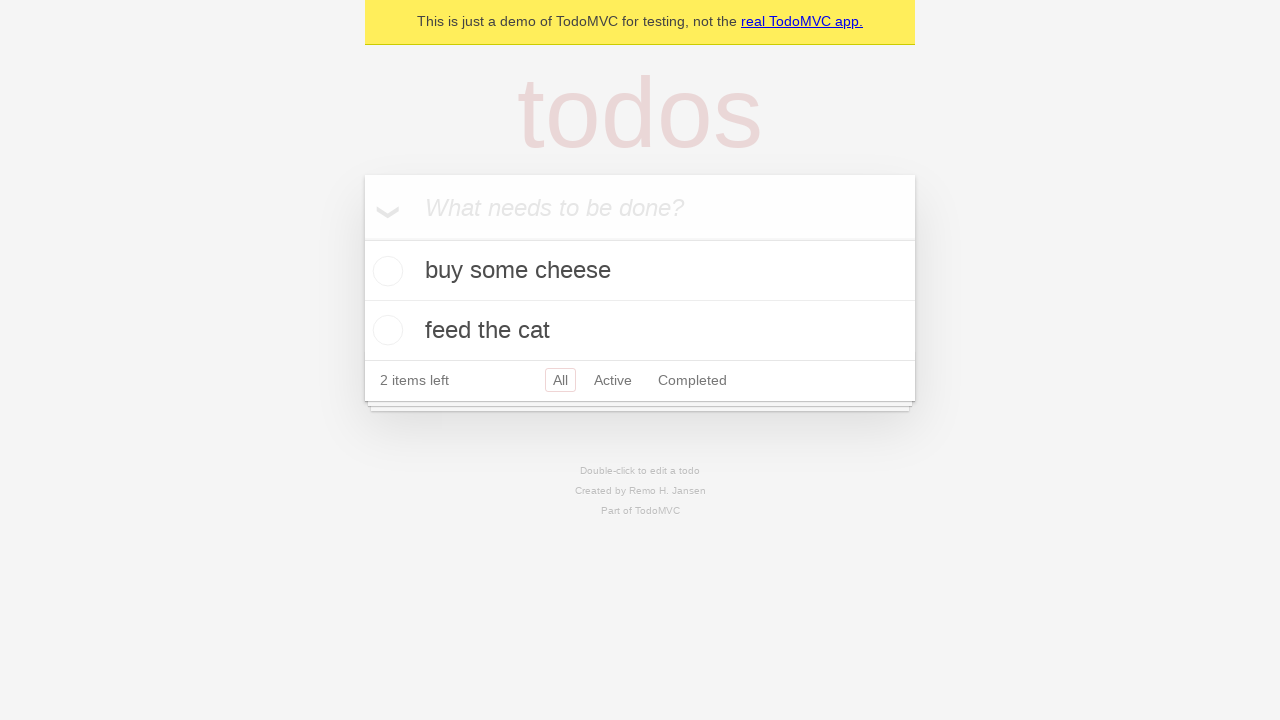

Filled new todo input with 'book a doctors appointment' on internal:attr=[placeholder="What needs to be done?"i]
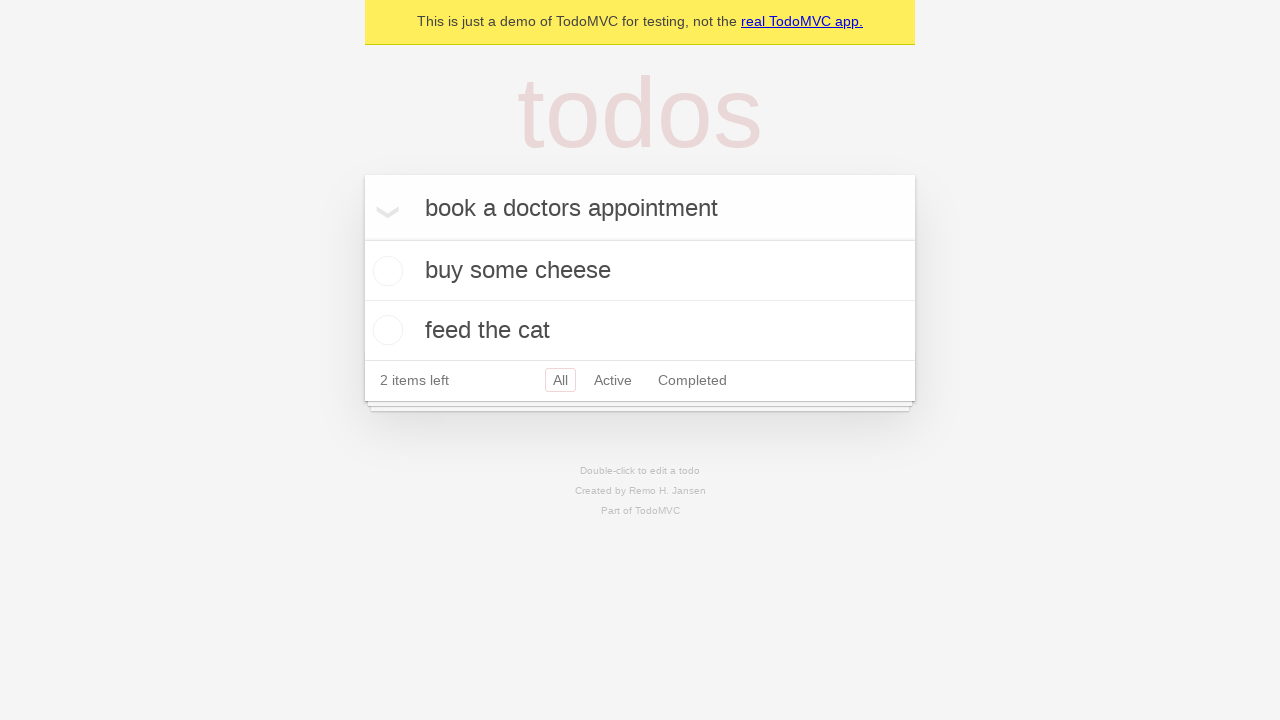

Pressed Enter to create todo 'book a doctors appointment' on internal:attr=[placeholder="What needs to be done?"i]
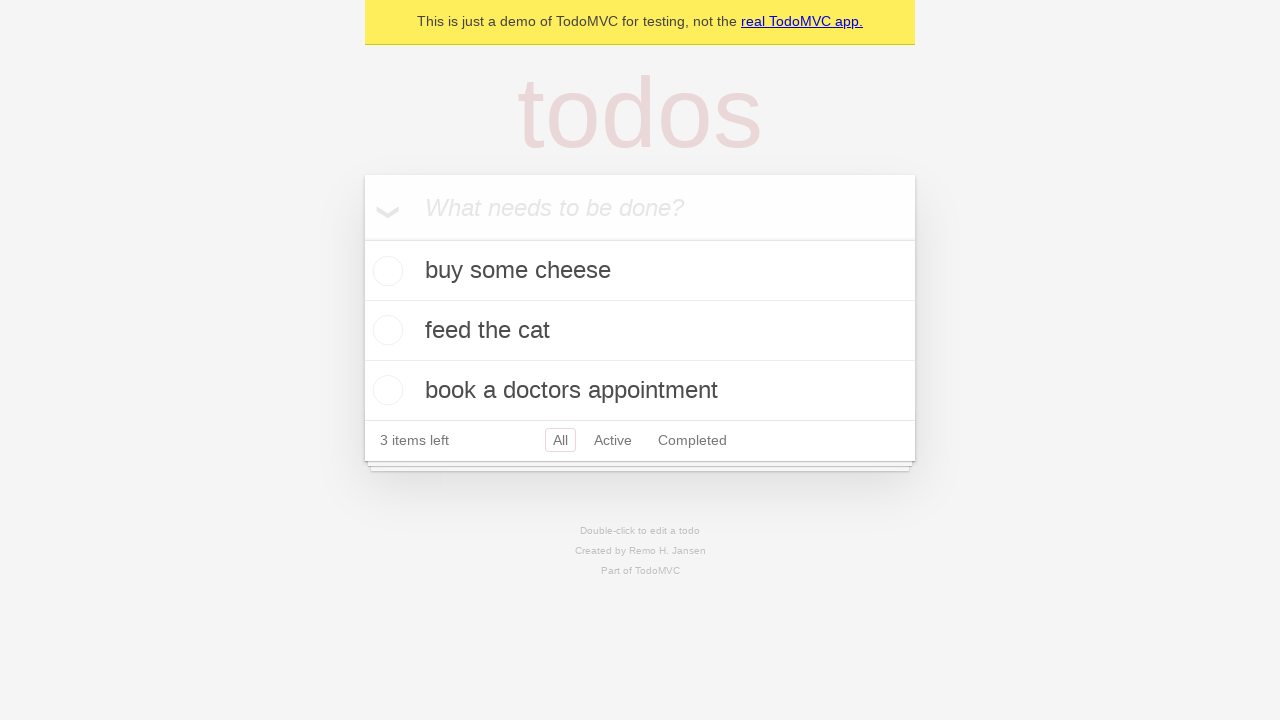

Waited for all 3 todo items to appear
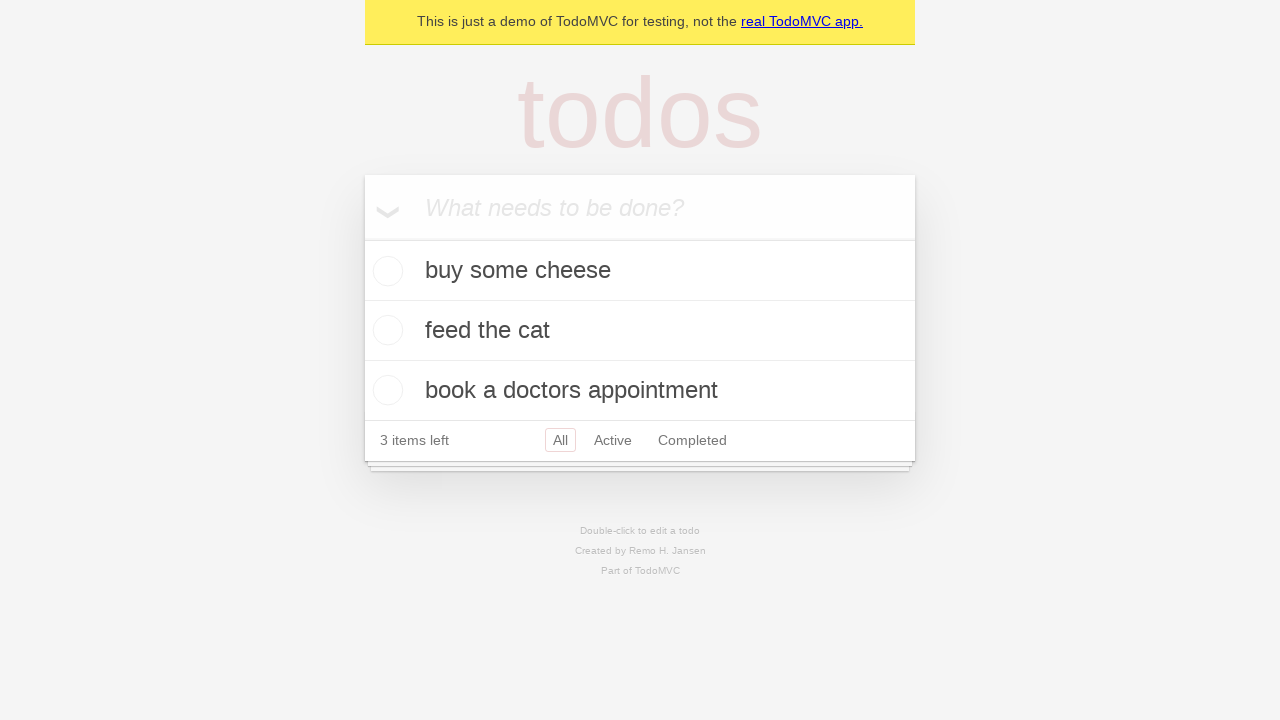

Double-clicked second todo item to enter edit mode at (640, 331) on internal:testid=[data-testid="todo-item"s] >> nth=1
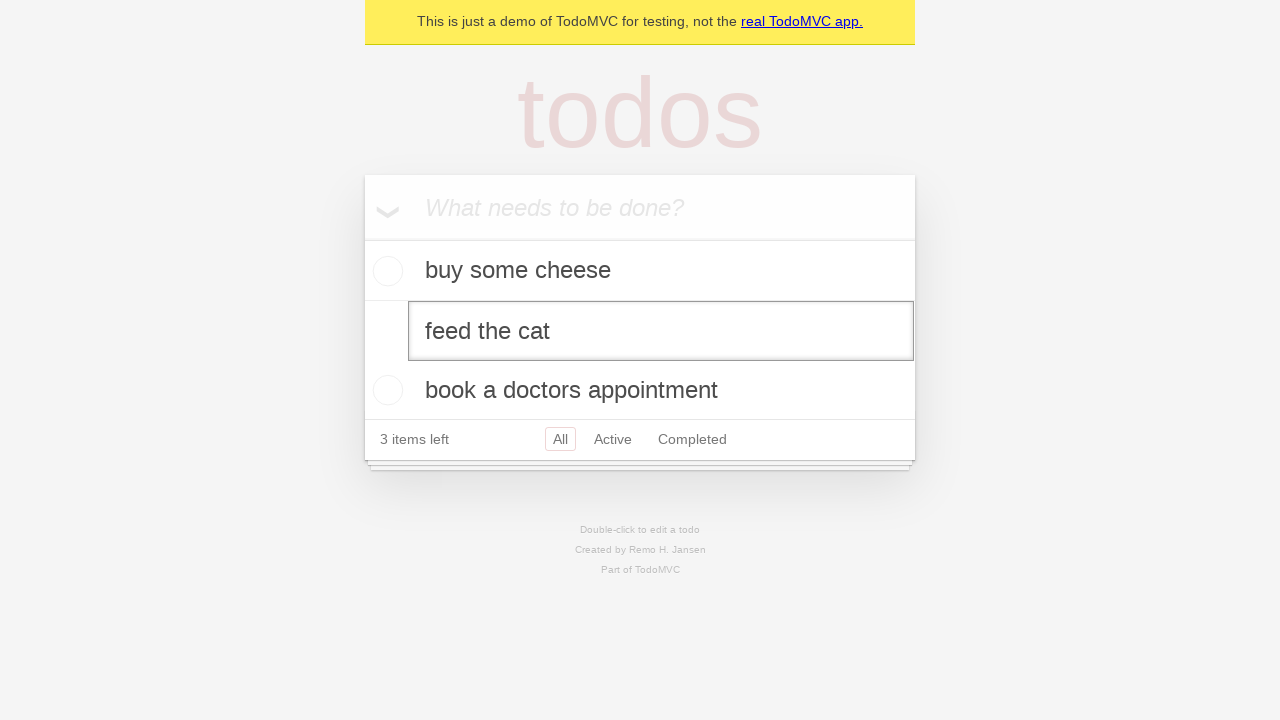

Filled edit input with text surrounded by whitespace on internal:testid=[data-testid="todo-item"s] >> nth=1 >> internal:role=textbox[nam
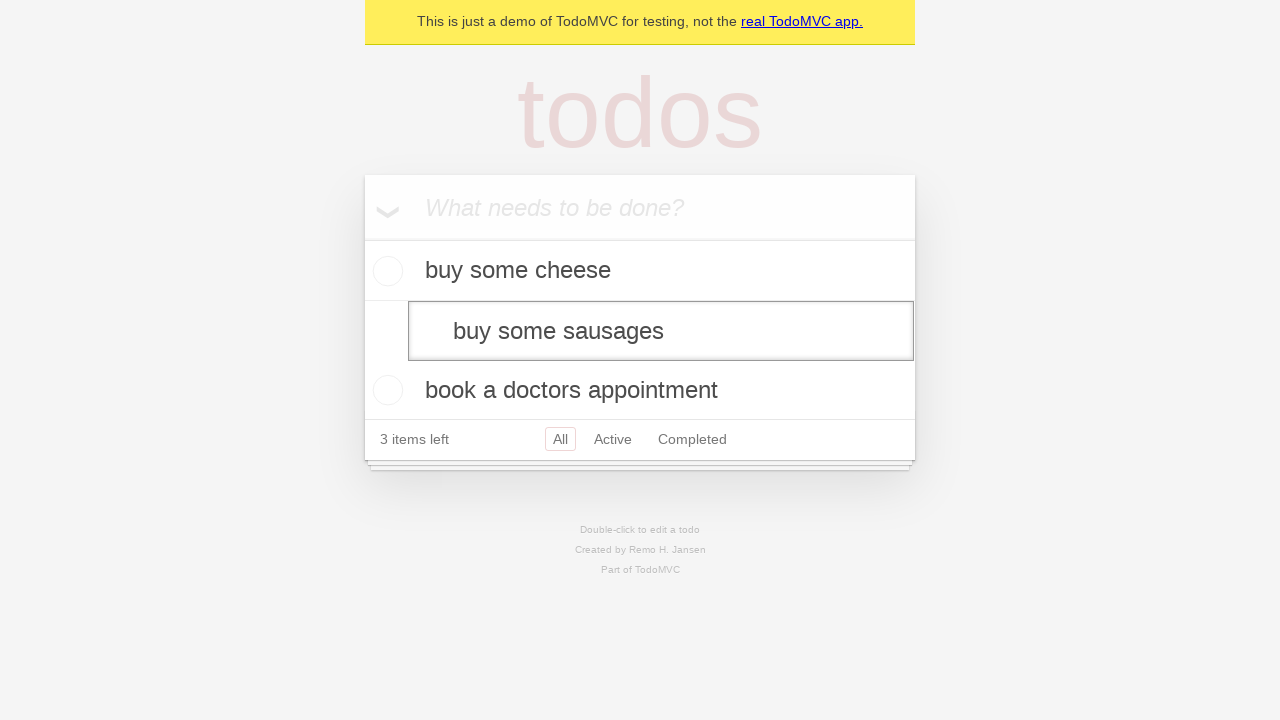

Pressed Enter to confirm edit and verify text is trimmed on internal:testid=[data-testid="todo-item"s] >> nth=1 >> internal:role=textbox[nam
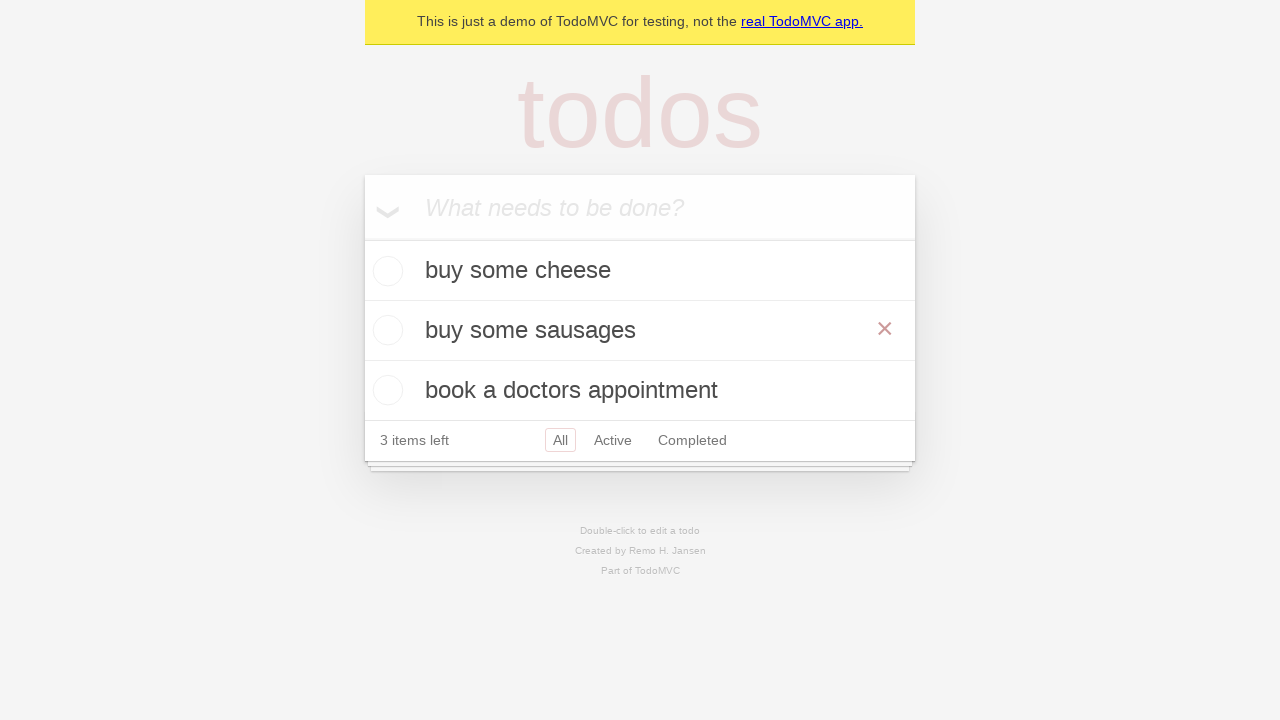

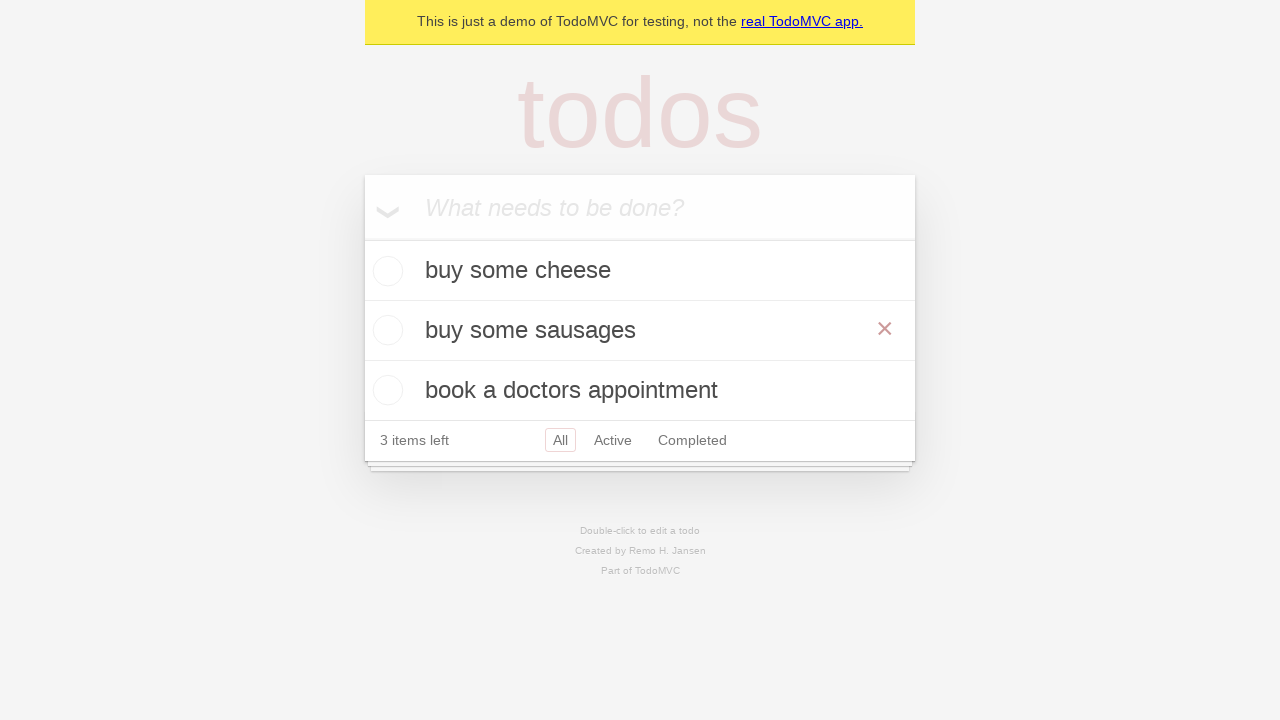